Tests the complete flight booking flow on BlazeDemo, selecting departure and destination cities, choosing a flight, filling in passenger name and payment details, and completing the purchase.

Starting URL: https://blazedemo.com/

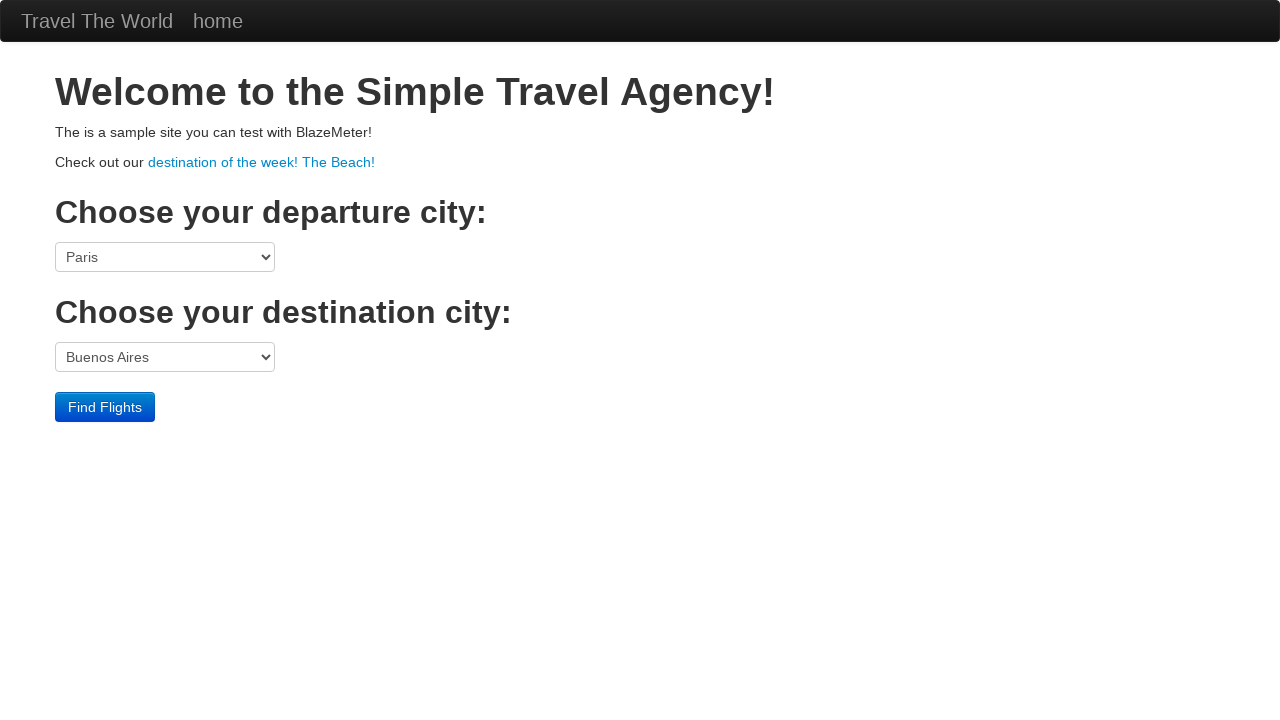

Selected São Paolo as departure city on select[name='fromPort']
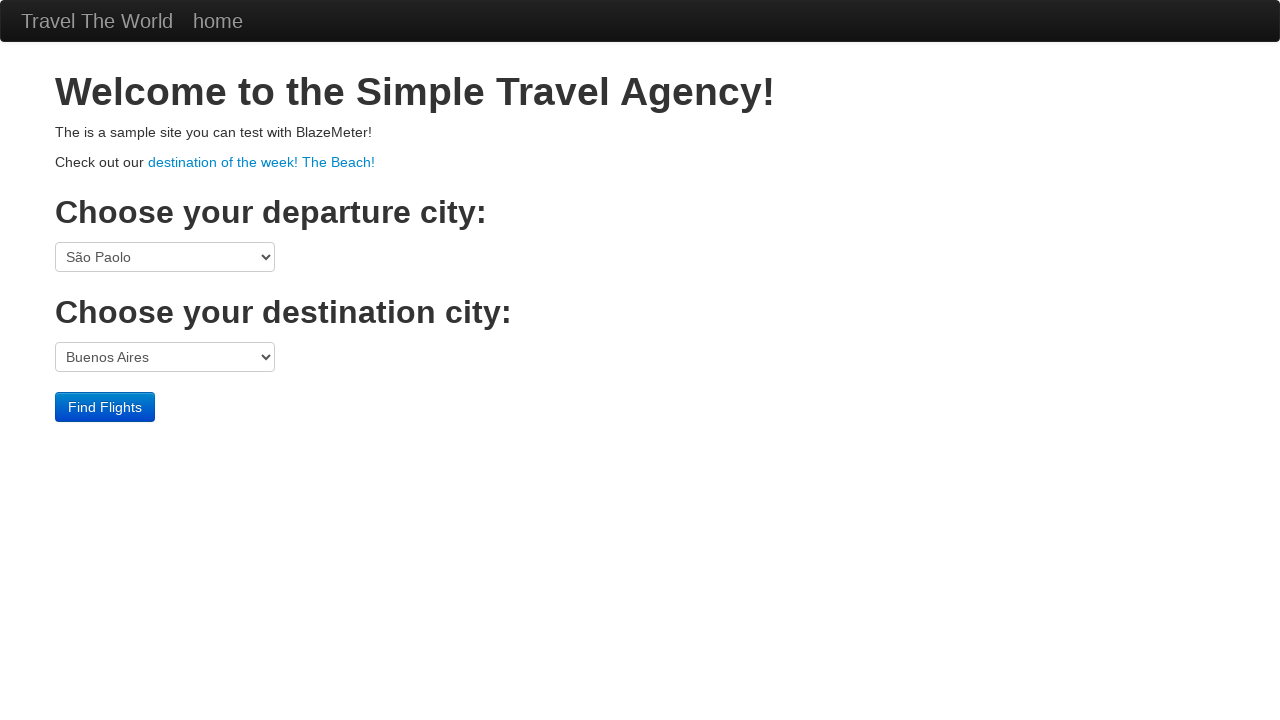

Selected Dublin as destination city on select[name='toPort']
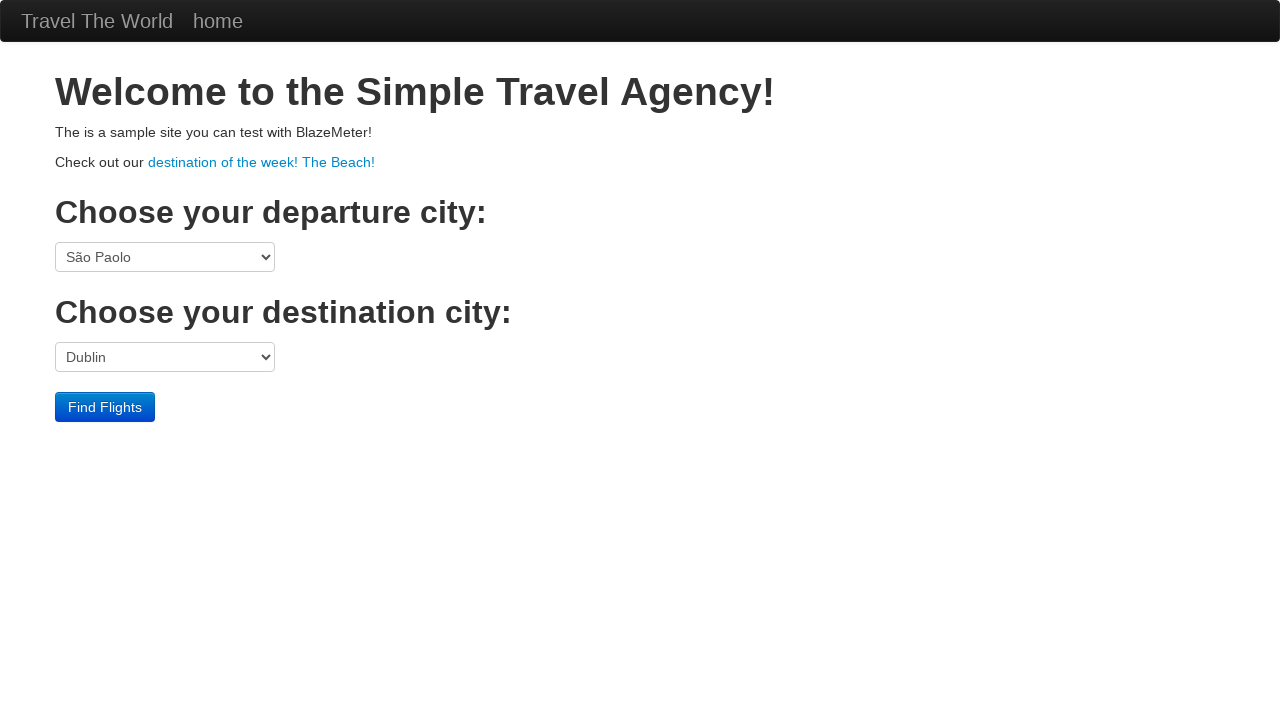

Clicked Find Flights button at (105, 407) on .btn-primary
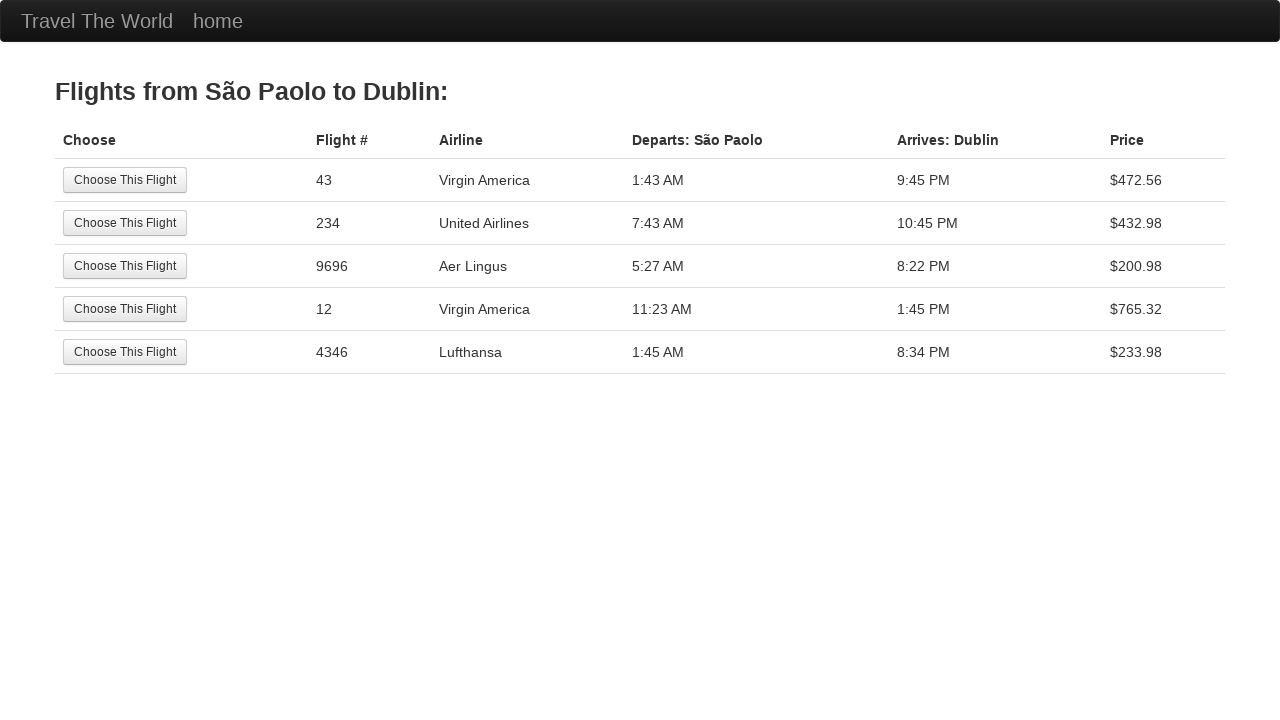

Flights heading loaded
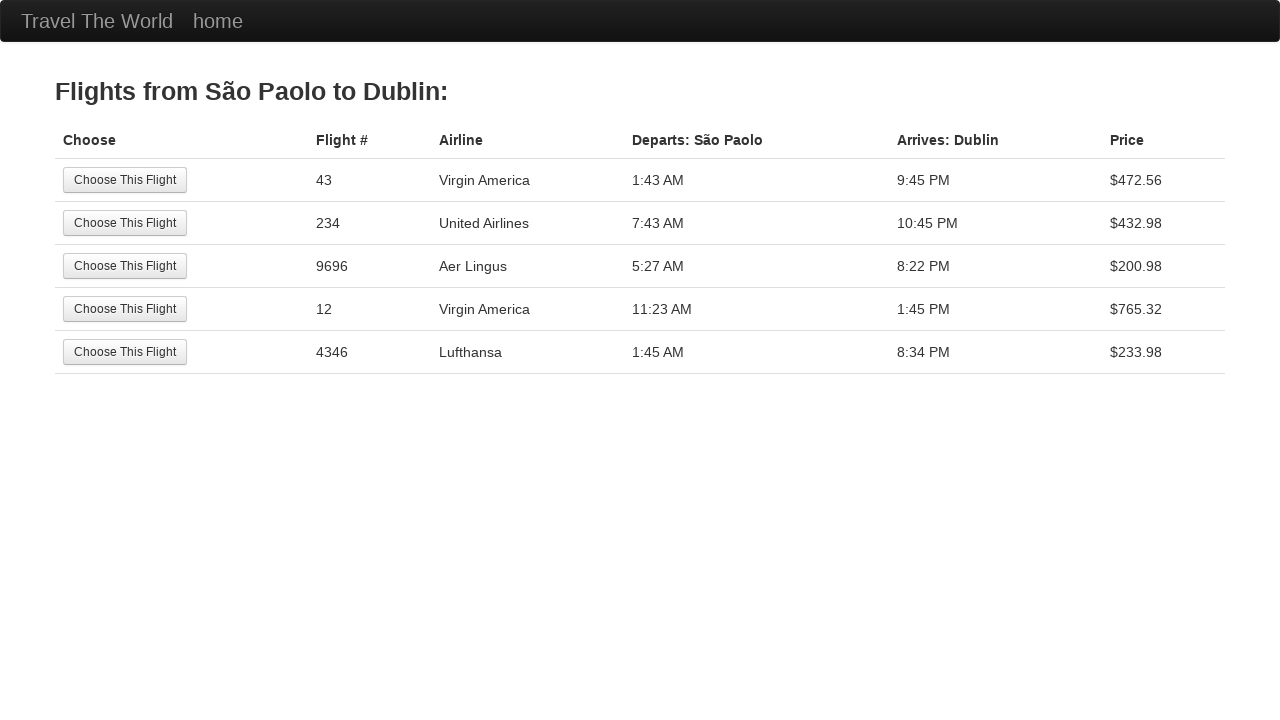

Selected third flight option at (125, 266) on tr:nth-child(3) .btn
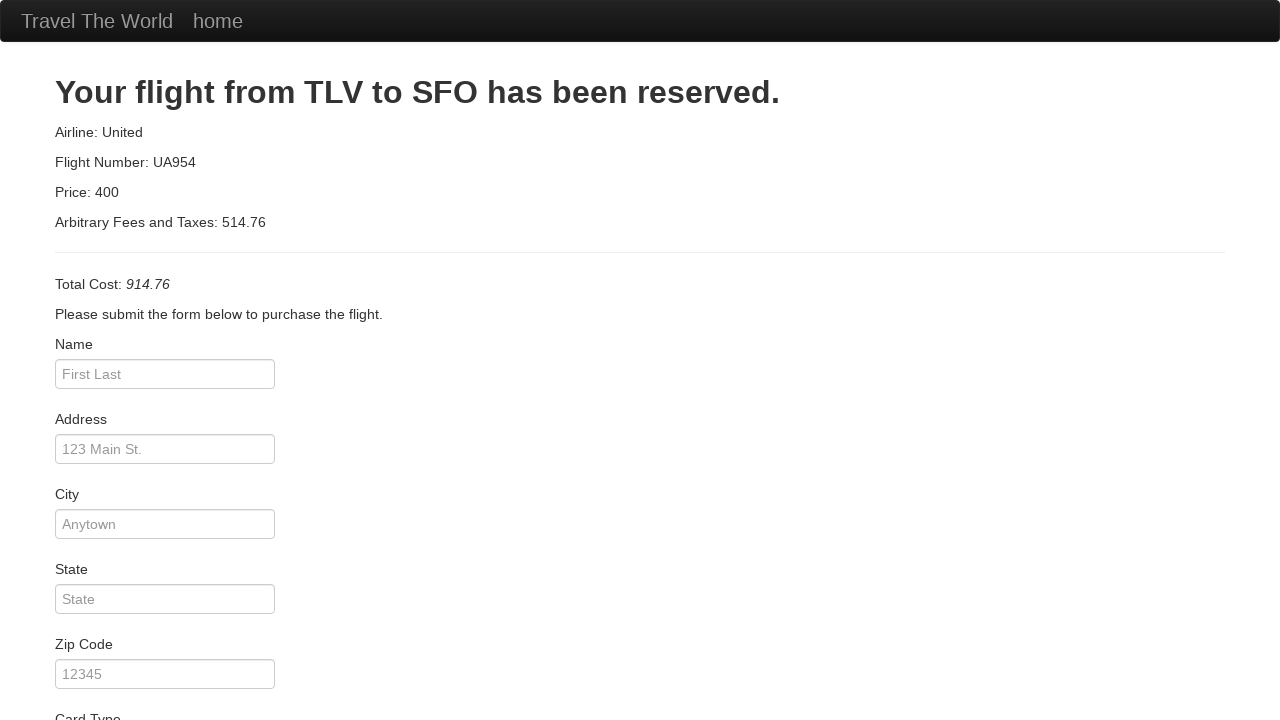

Reservation confirmation heading loaded
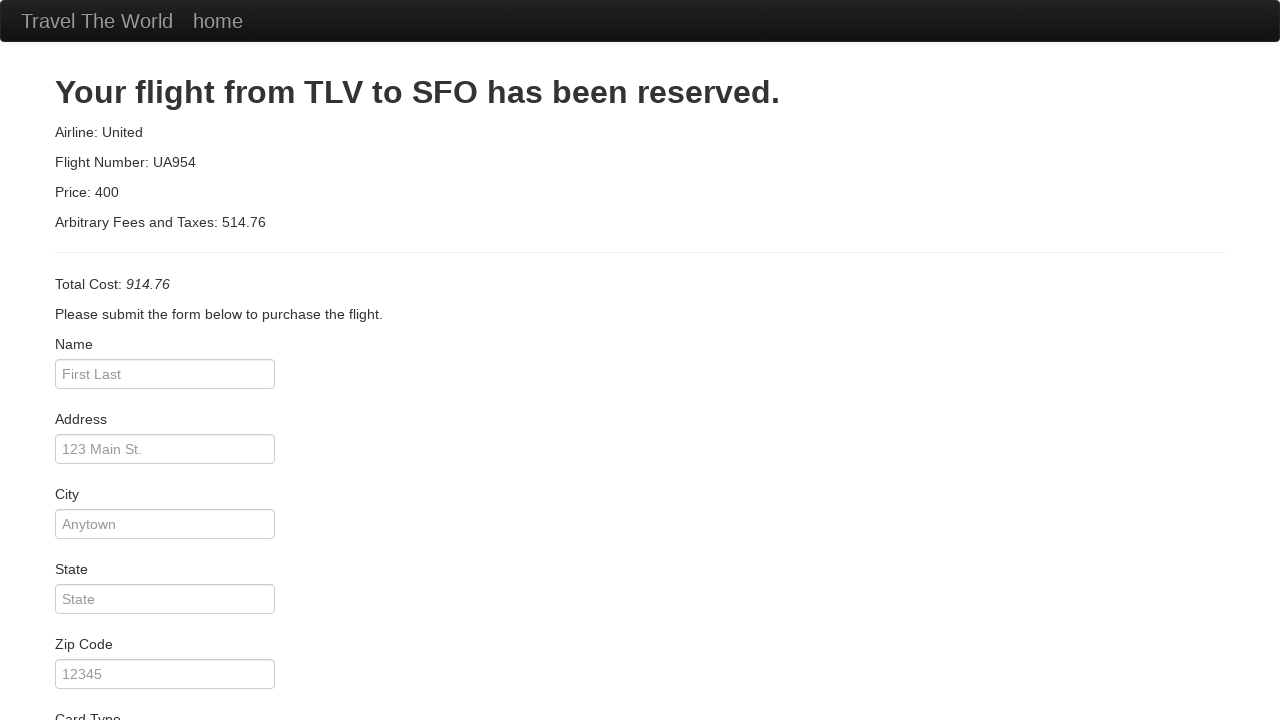

Filled passenger name with 'Viviane' on #inputName
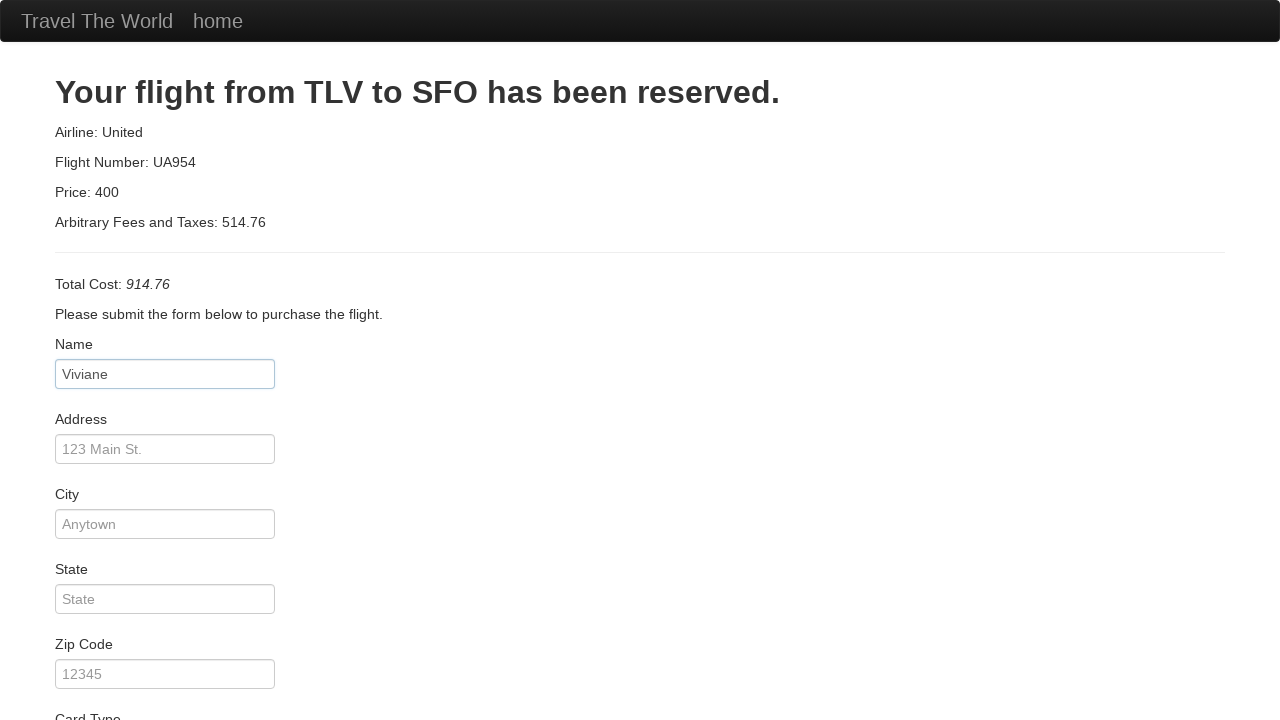

Price element is now visible
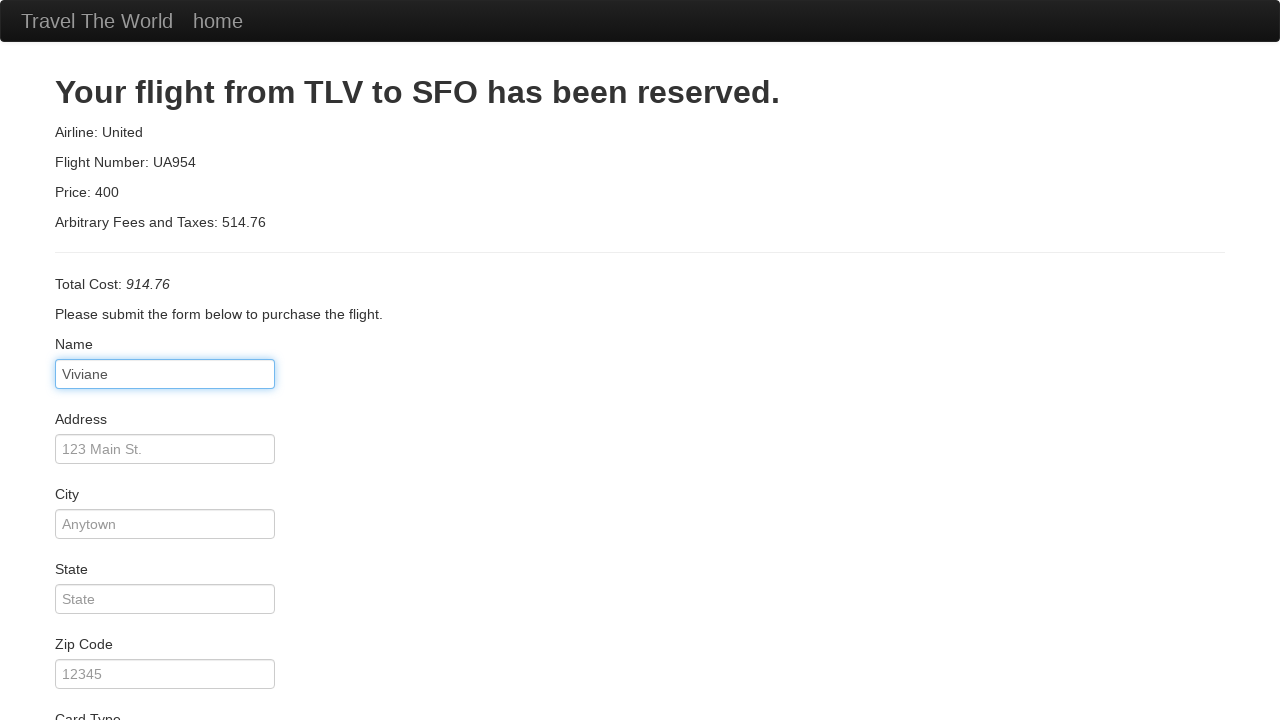

Selected American Express as card type on #cardType
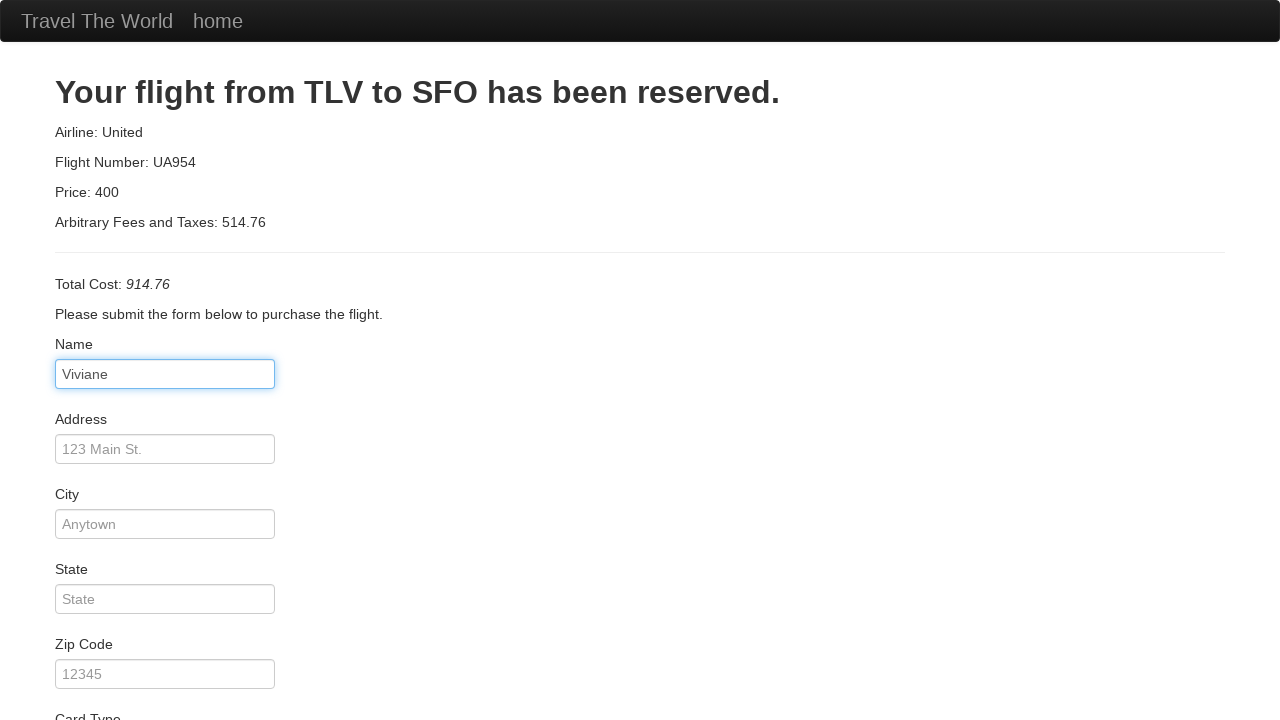

Clicked agreement checkbox at (640, 652) on .checkbox
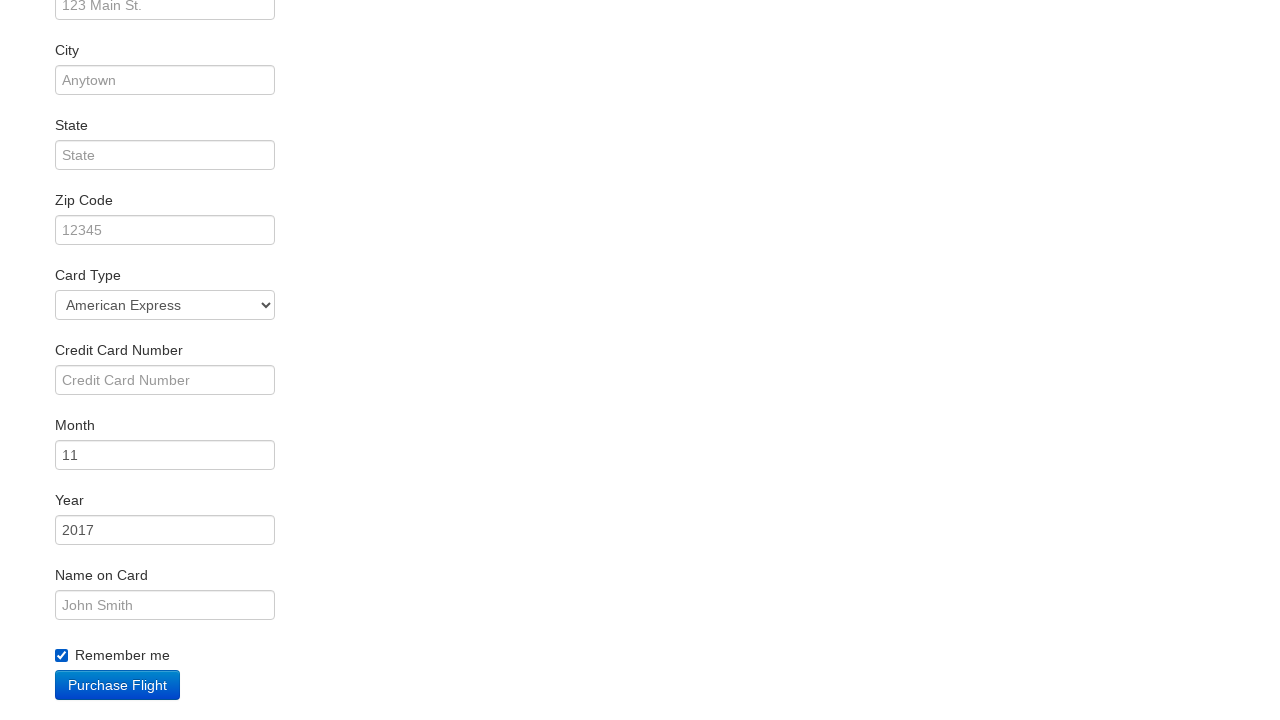

Clicked Purchase Flight button at (118, 685) on .btn-primary
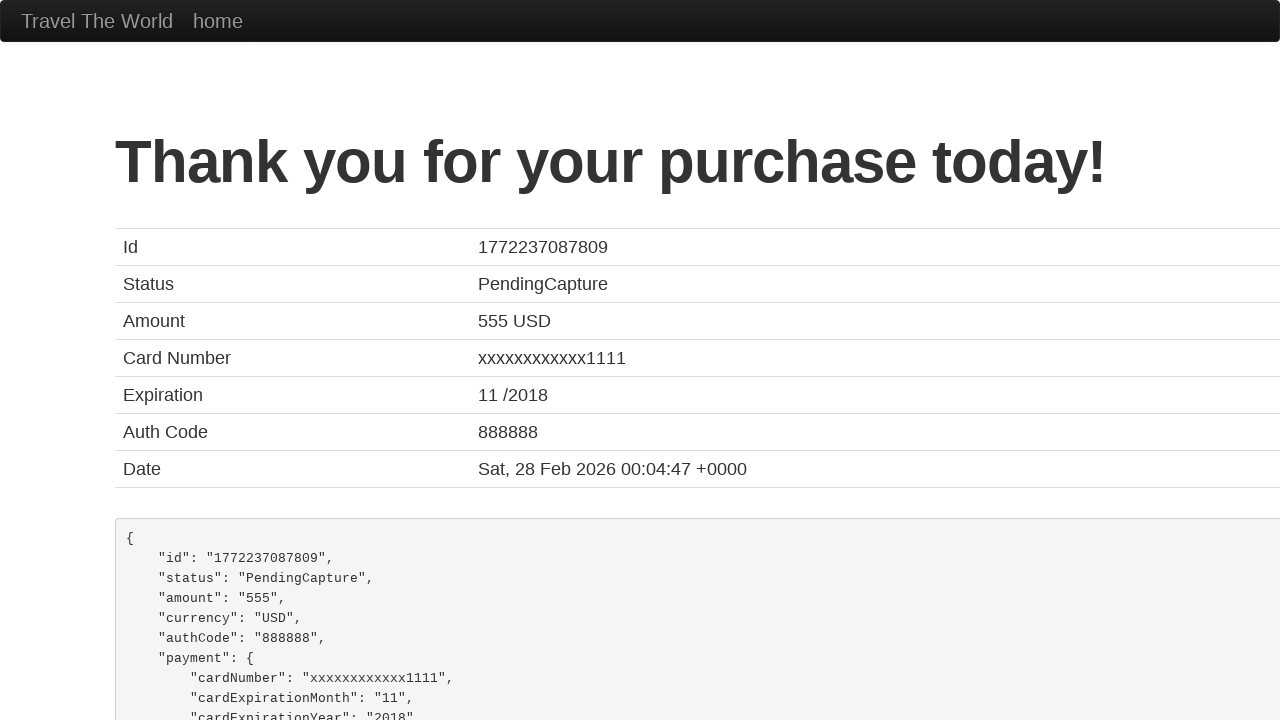

Purchase confirmation heading loaded - flight booking completed
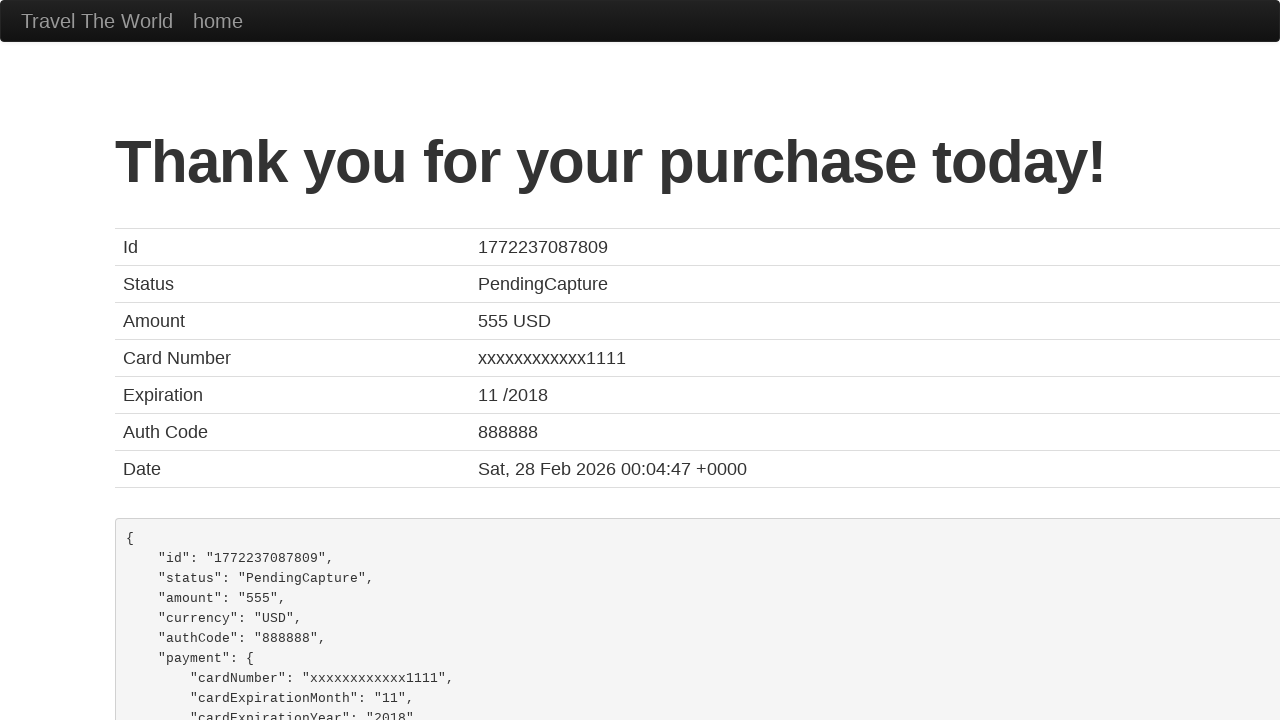

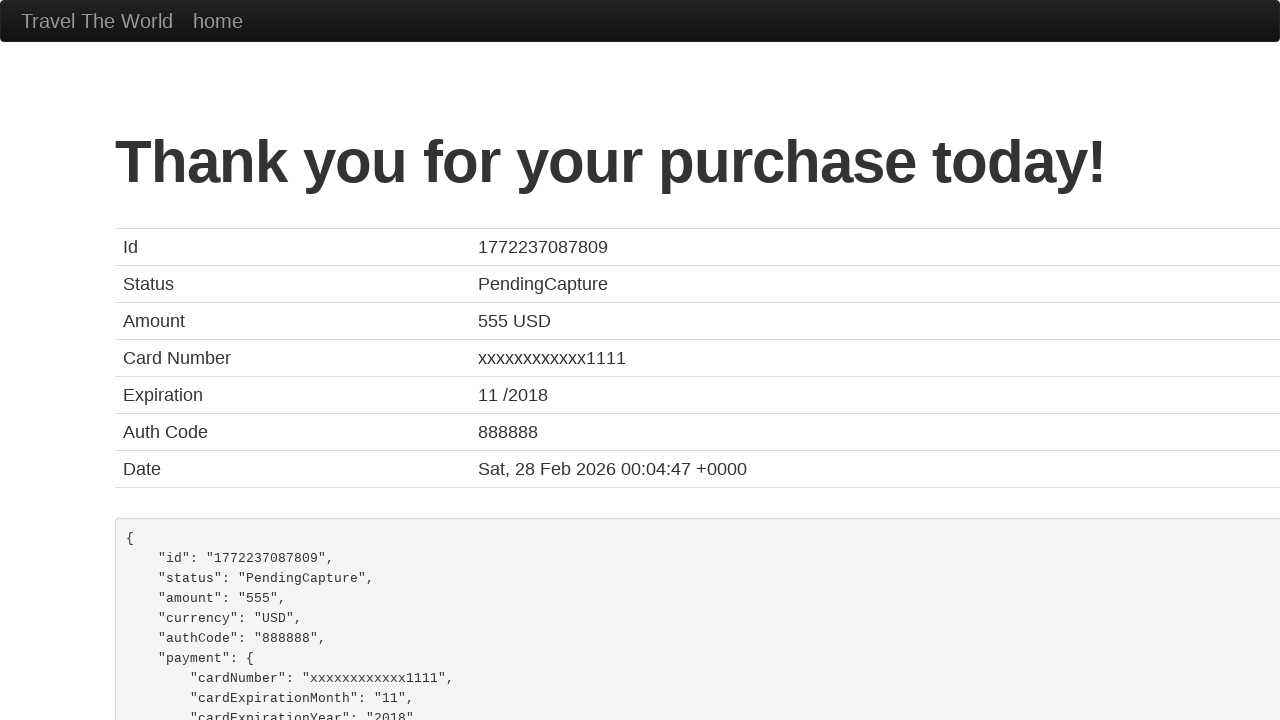